Navigates to the Ngee Ann Polytechnic website and verifies the page loads correctly by checking the page title

Starting URL: https://www.np.edu.sg

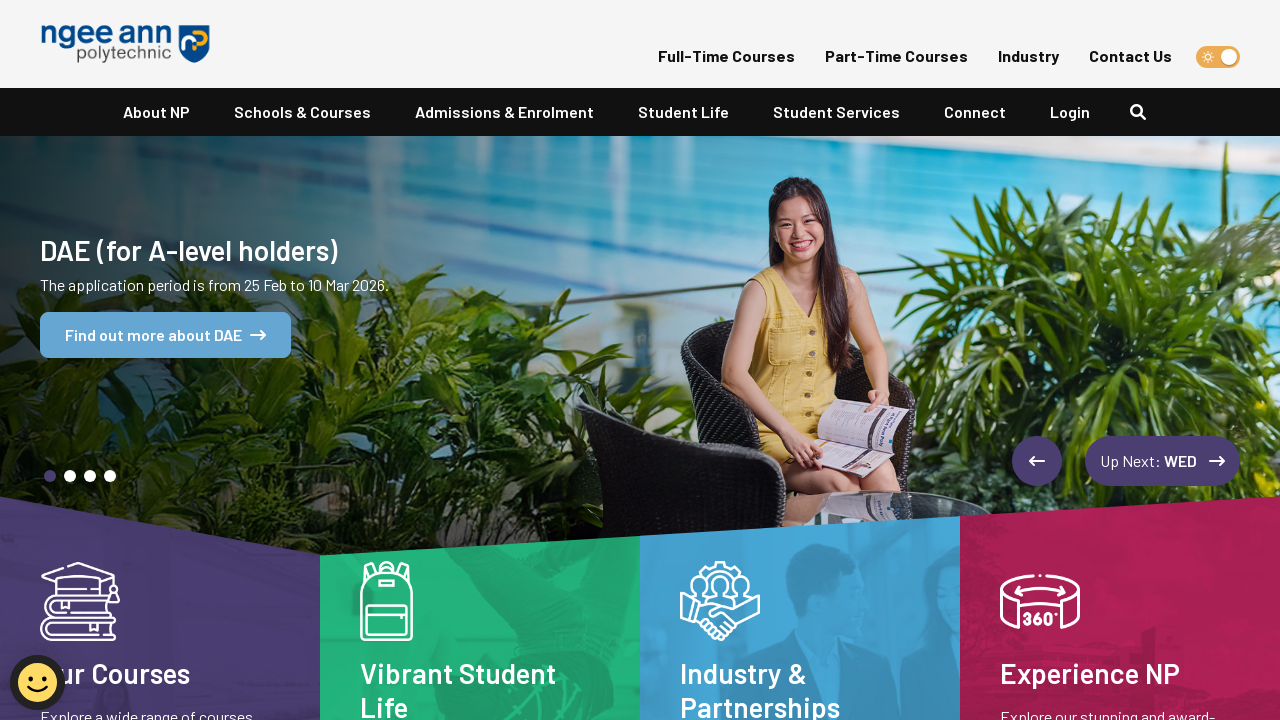

Waited for page to load (domcontentloaded state)
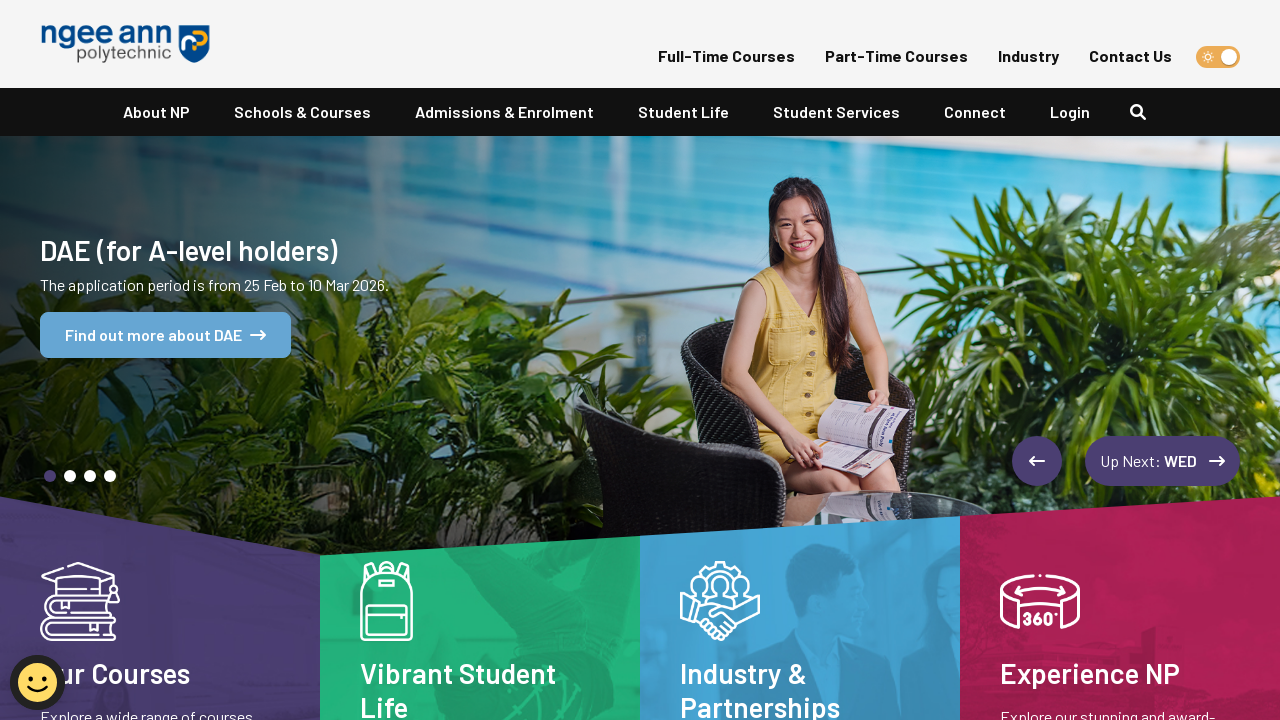

Retrieved page title: 'Ngee Ann Polytechnic (NP)'
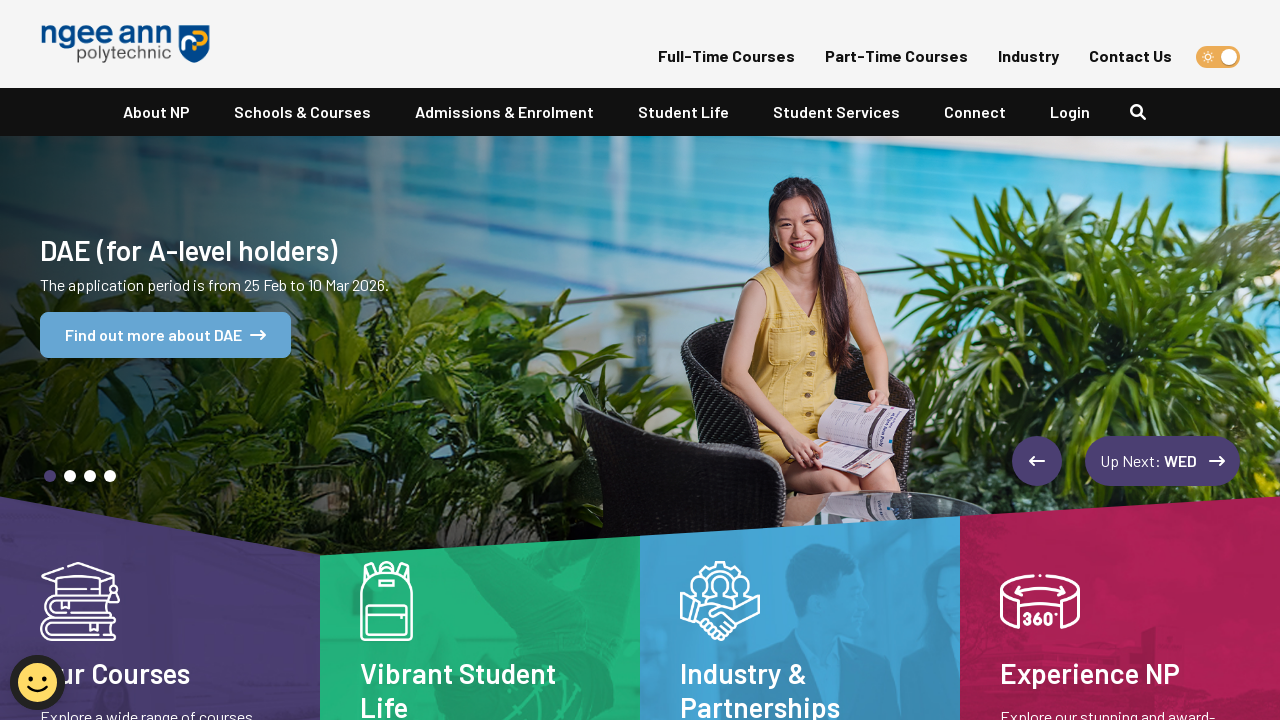

Verified page title contains 'NP' or 'Ngee Ann'
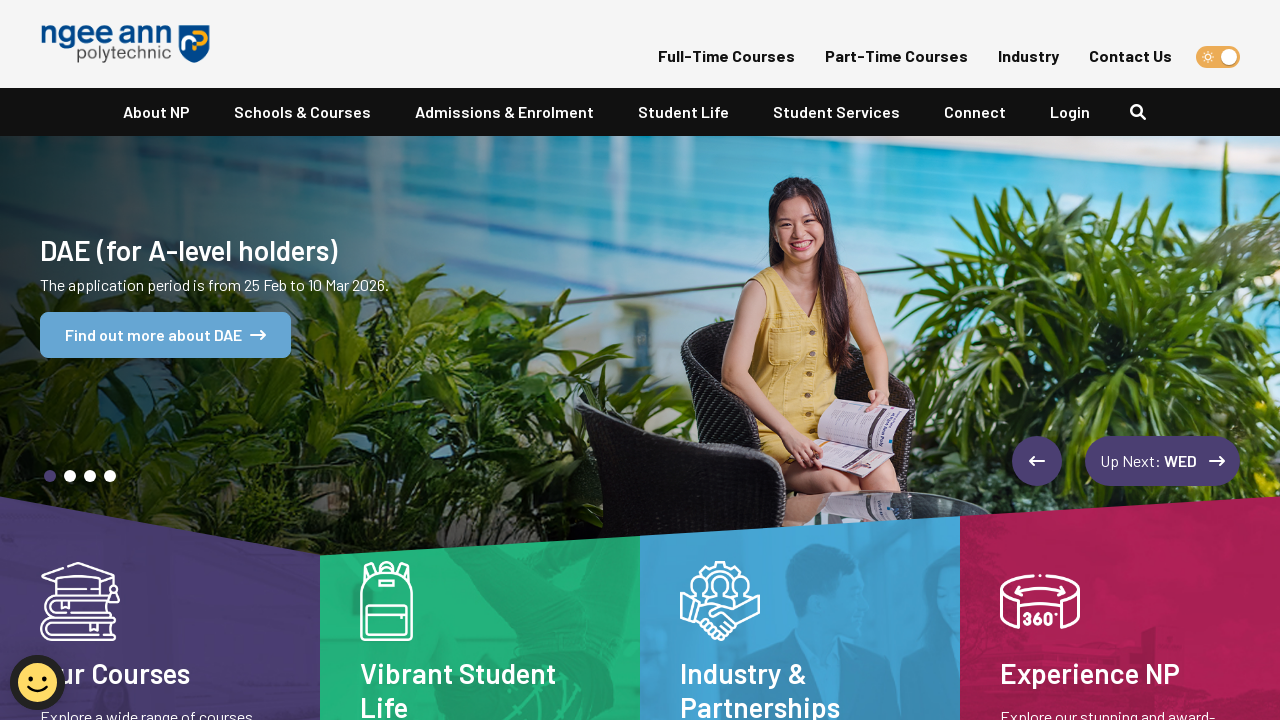

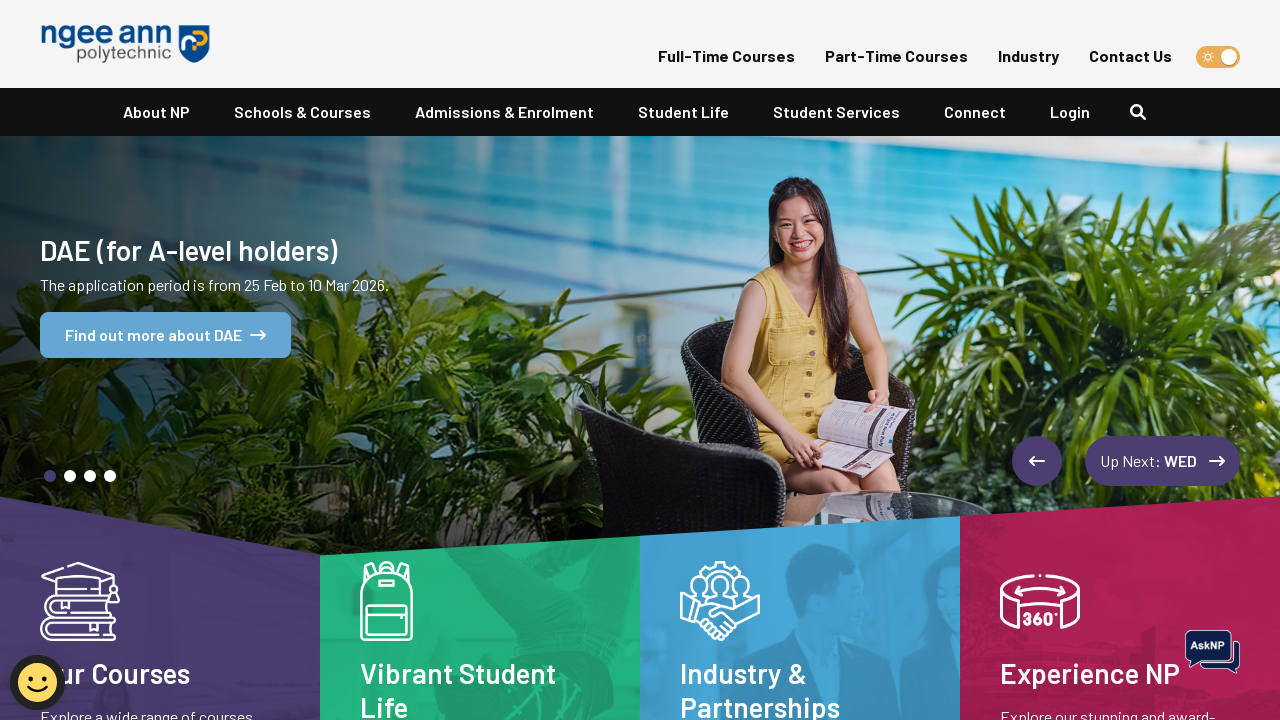